Tests division operation on calculator by clicking buttons to make 30 / 10 and verifying result equals 3

Starting URL: https://igorsmasc.github.io/calculadora_atividade_selenium/

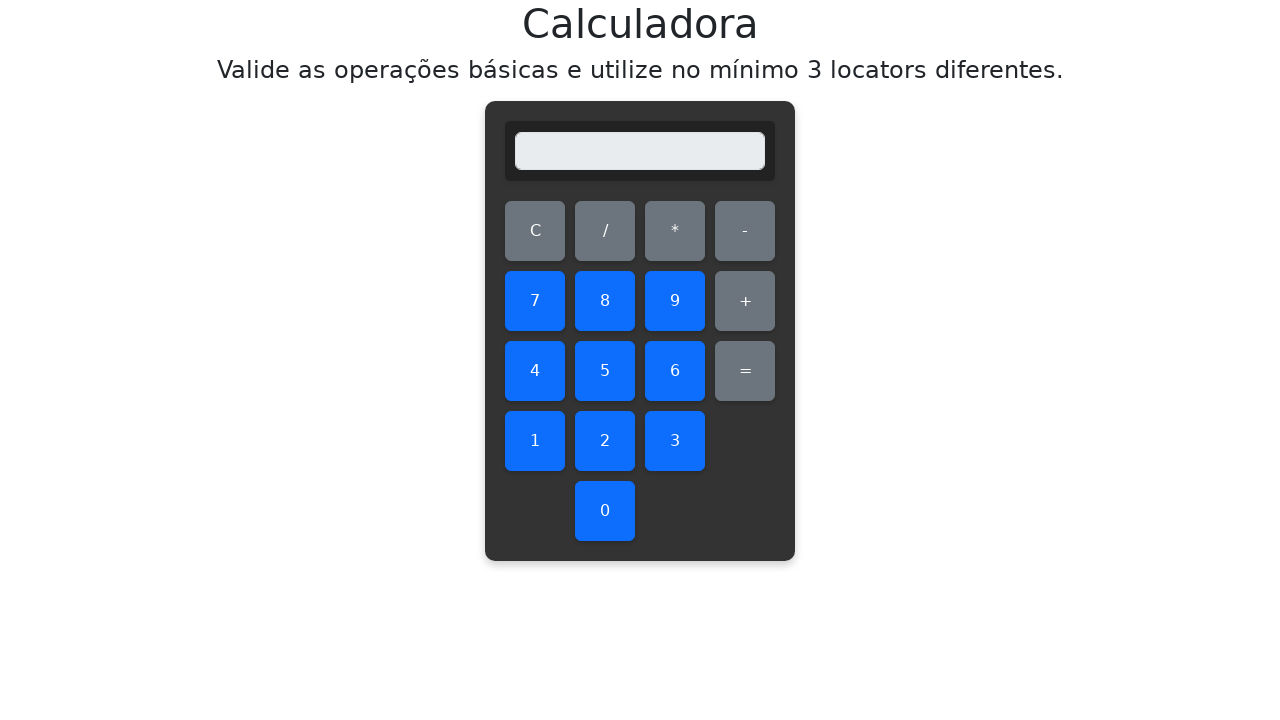

Clicked number 3 at (675, 441) on #three
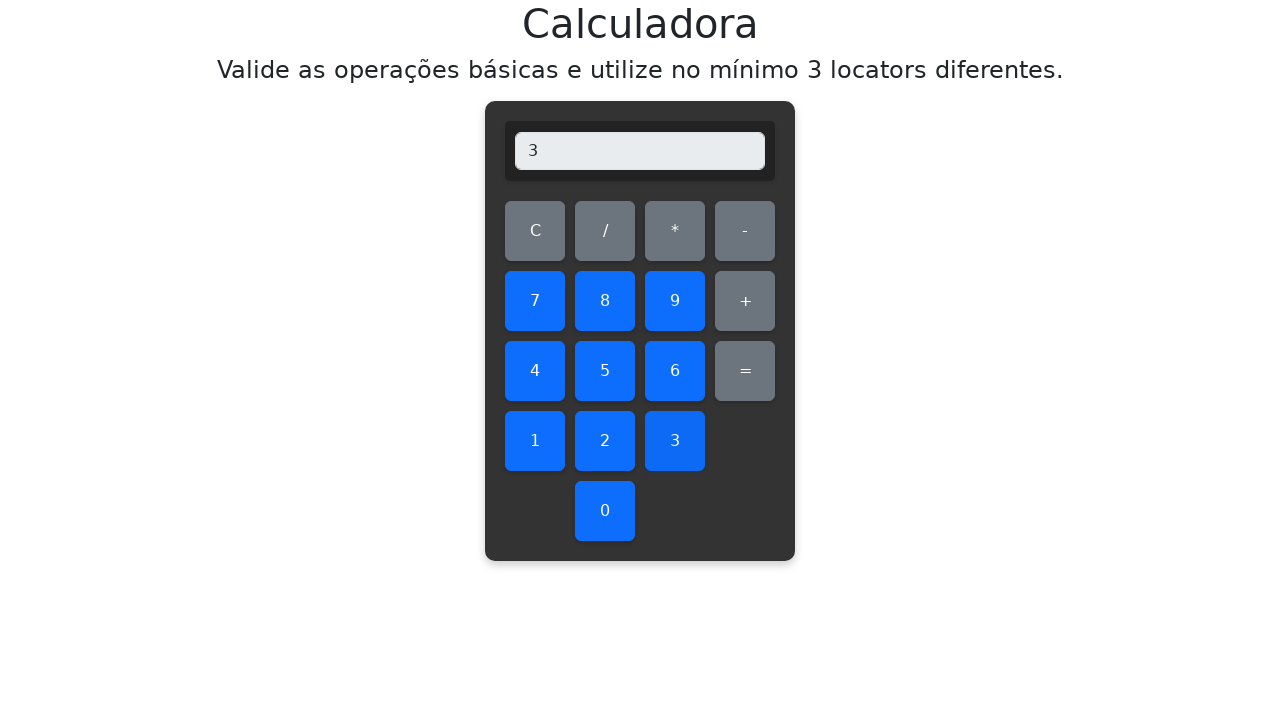

Clicked number 0 to make 30 at (605, 511) on #zero
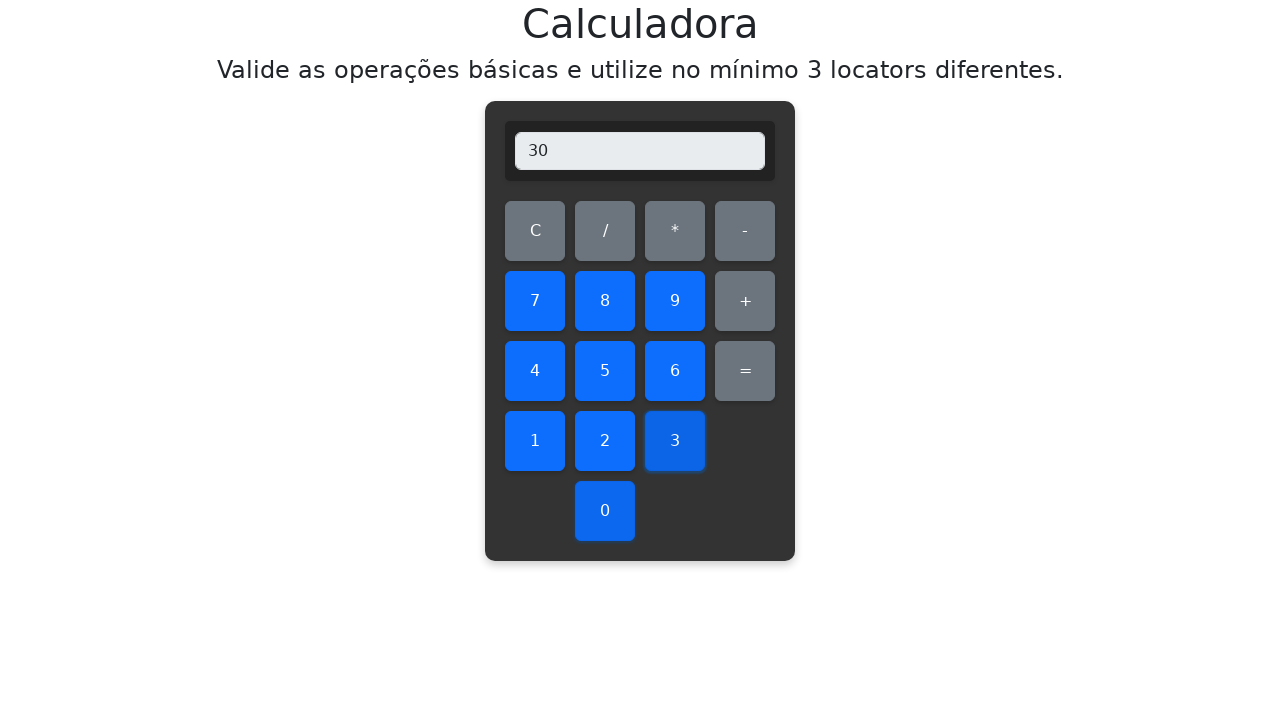

Clicked divide operation button at (605, 231) on #divide
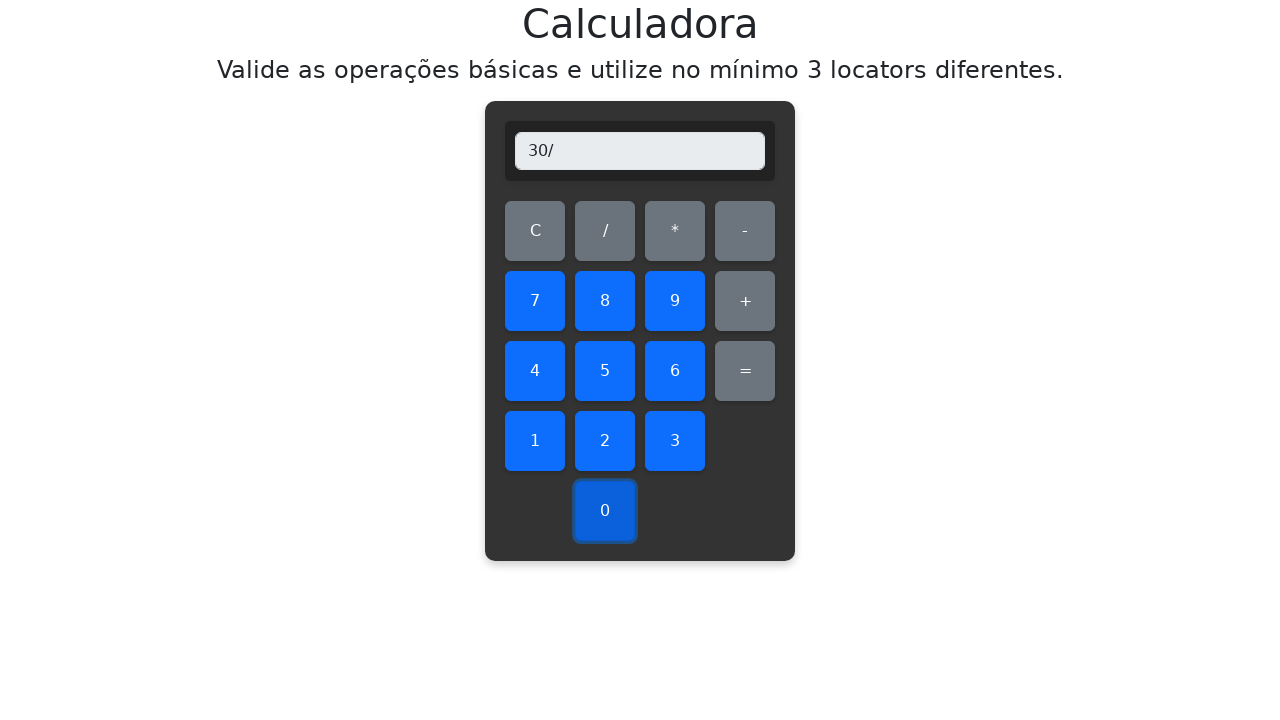

Clicked number 1 at (535, 441) on #one
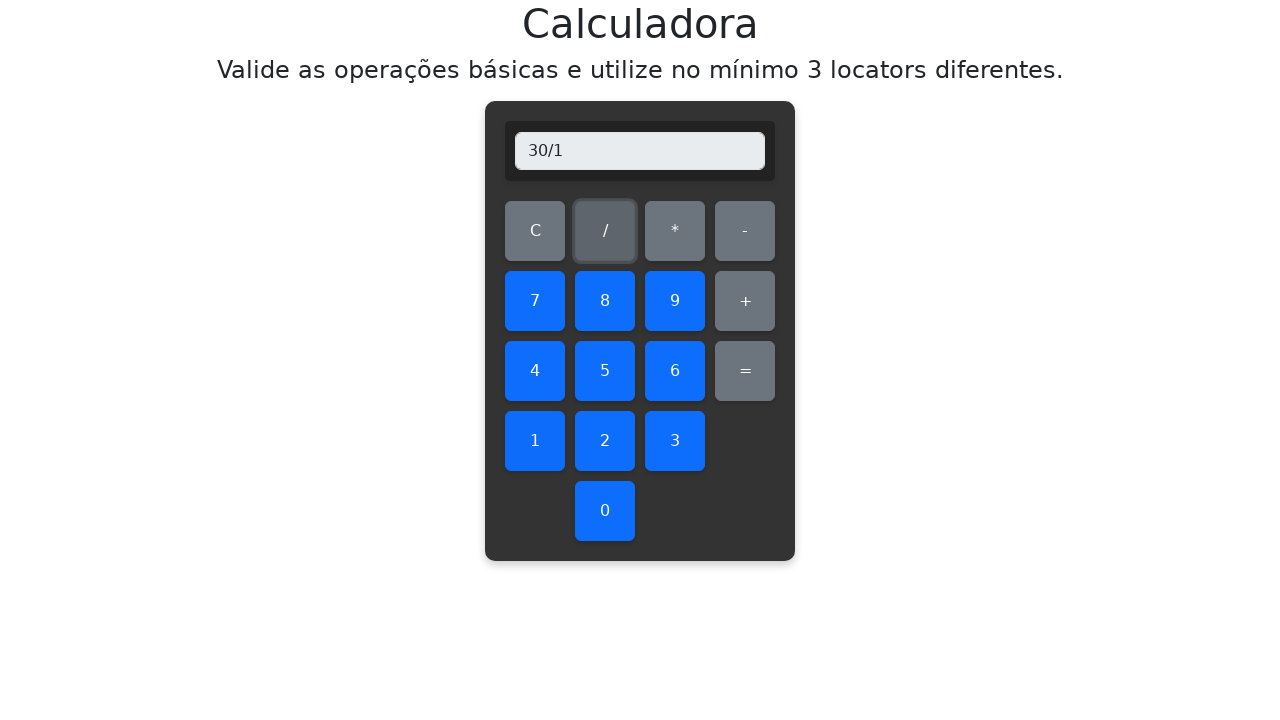

Clicked number 0 to make 10 at (605, 511) on #zero
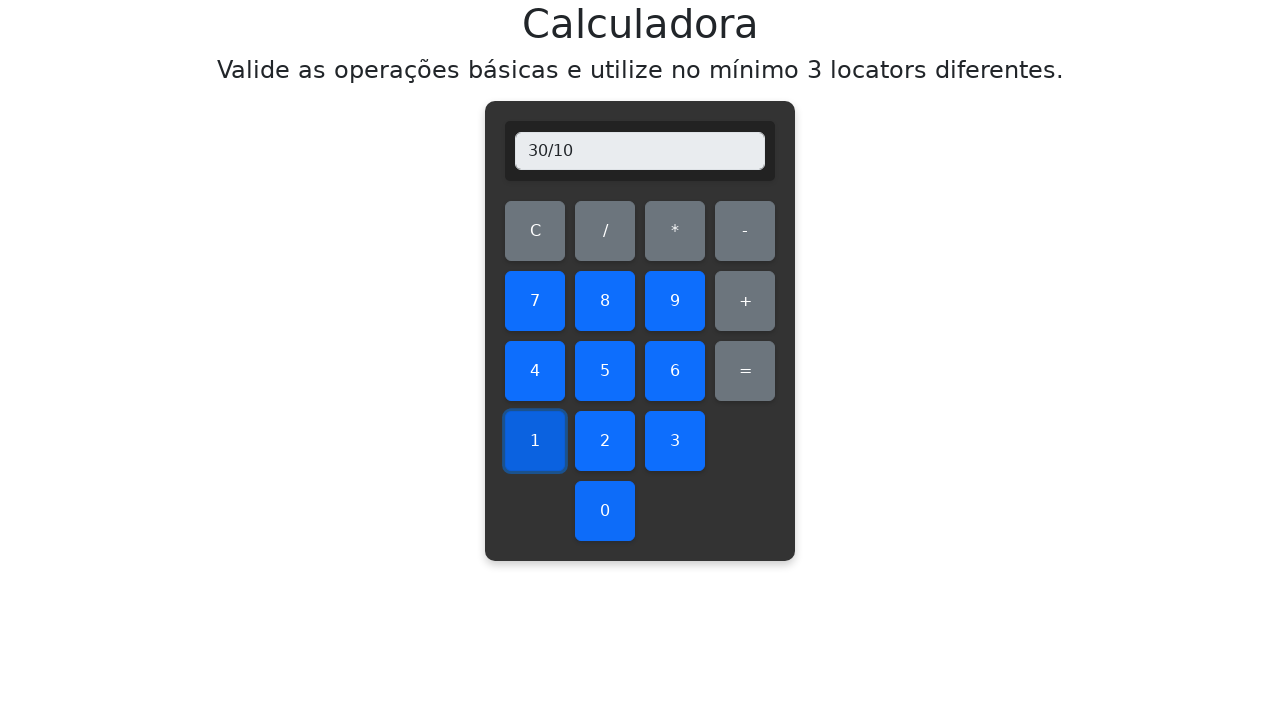

Verified display shows '30/10'
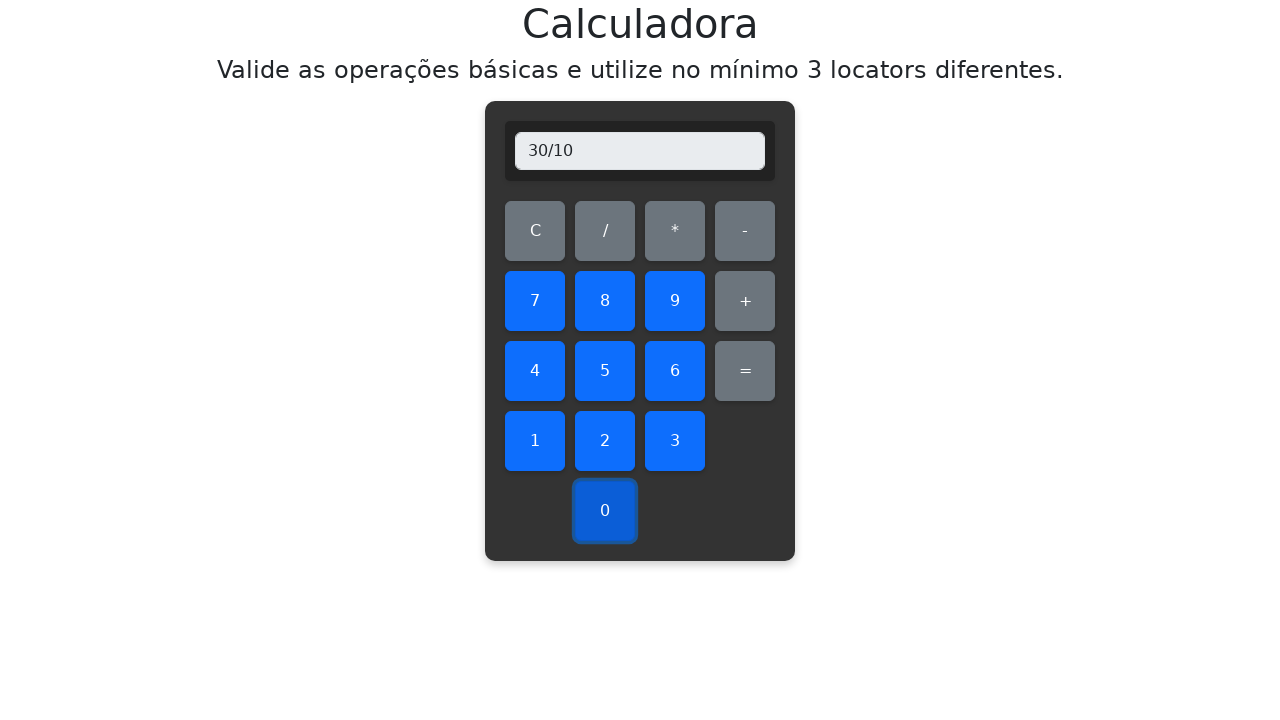

Clicked equals button to calculate result at (745, 371) on #equals
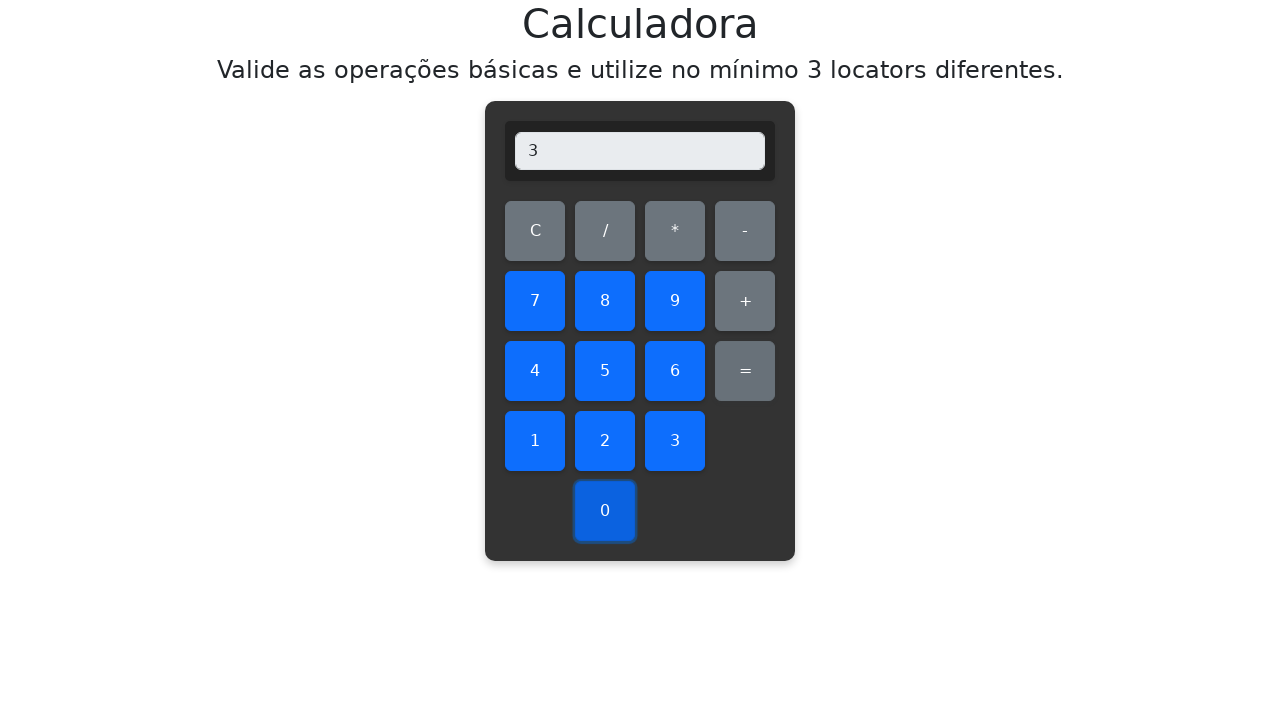

Verified result equals 3
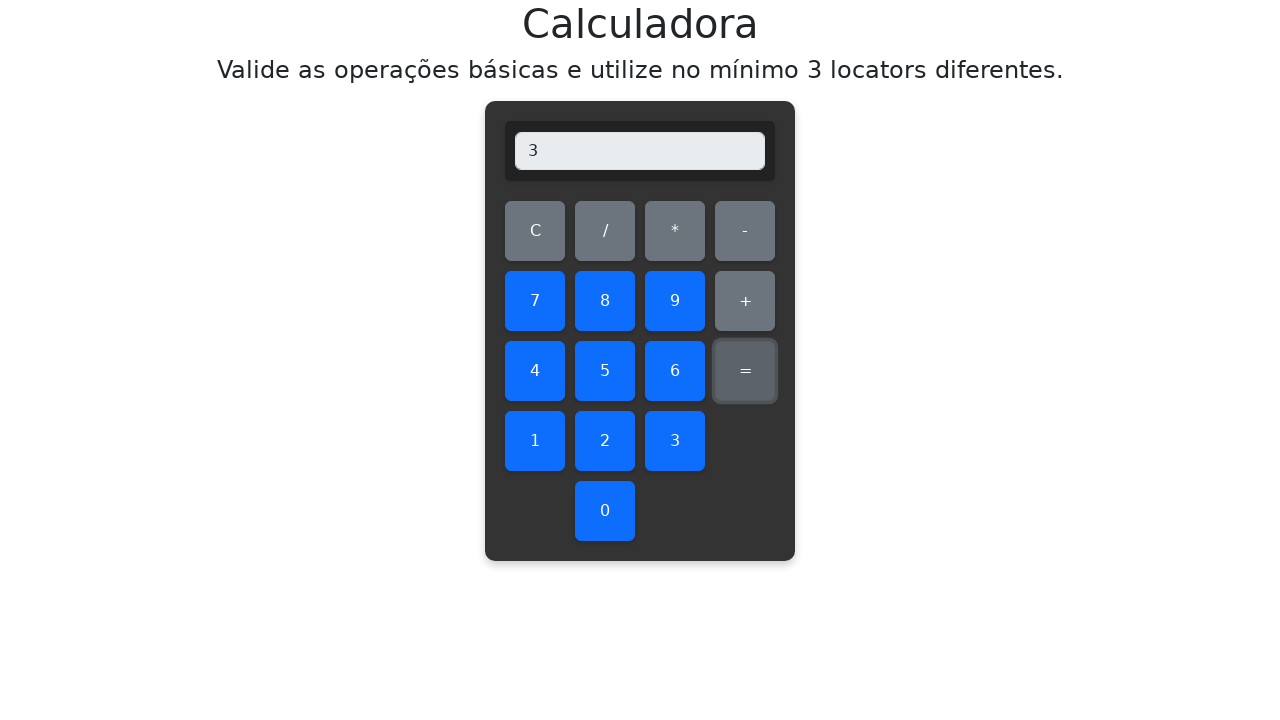

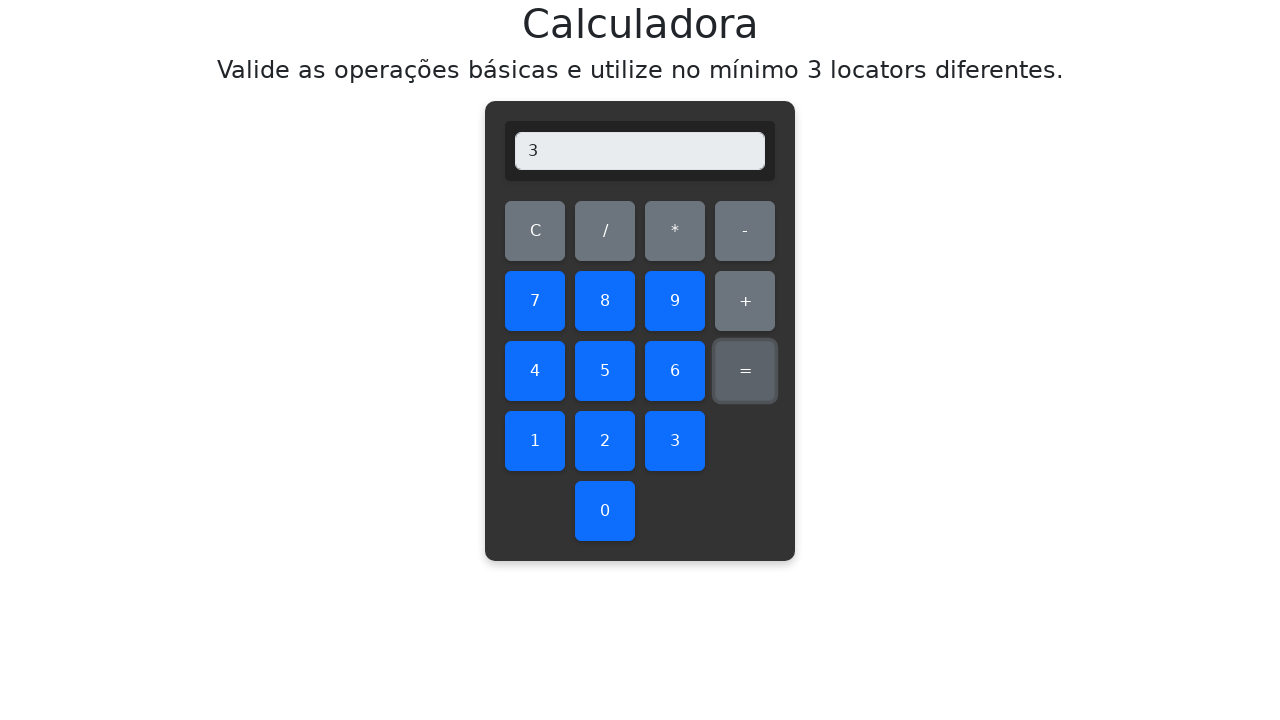